Tests percentage calculator using the third percentage form with values 20 and 100

Starting URL: http://www.calculator.net

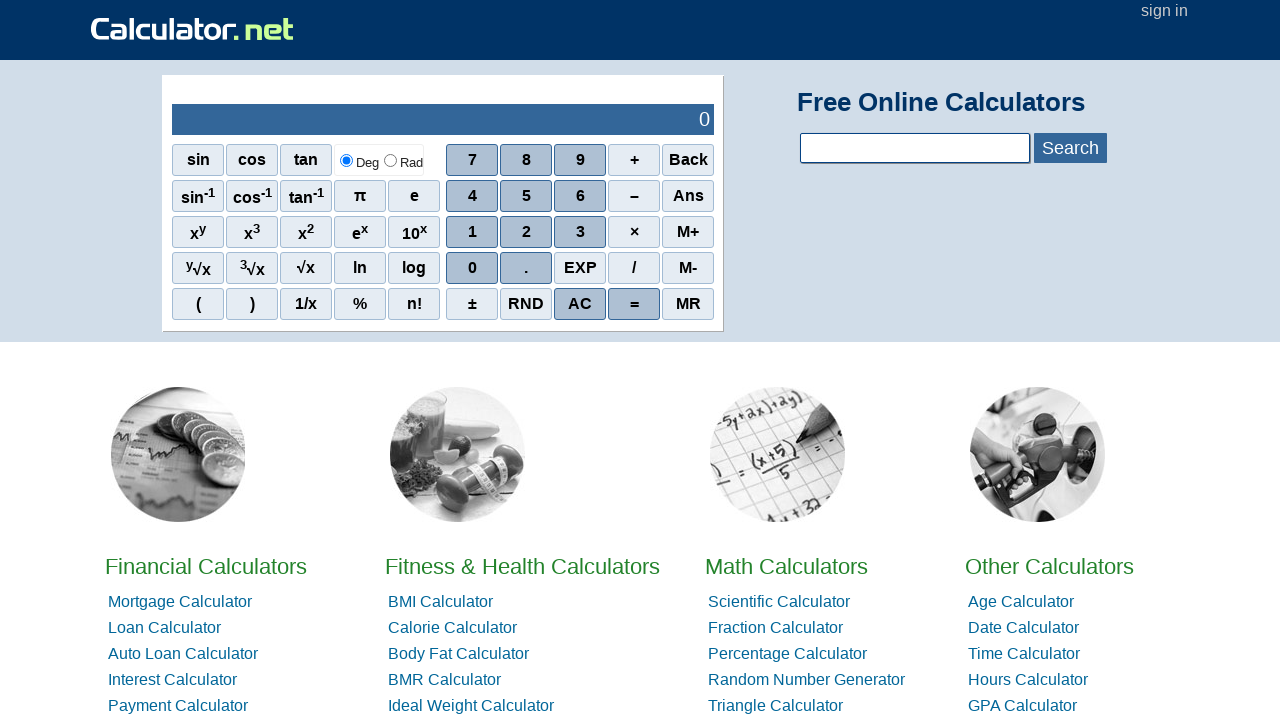

Clicked on Math calculator at (786, 566) on xpath=//*[@id='homelistwrap']/div[3]/div[2]/a
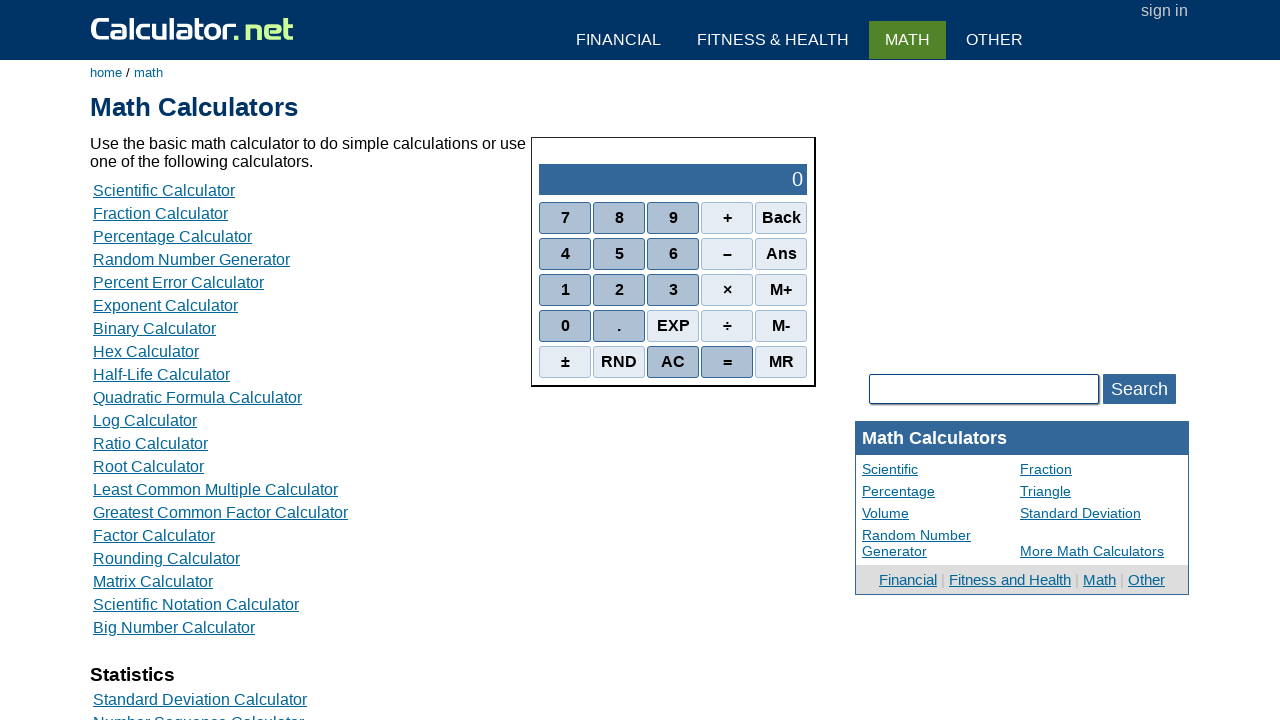

Clicked on Percentage calculator at (172, 236) on xpath=//*[@id='content']/table[2]/tbody/tr/td/div[3]/a
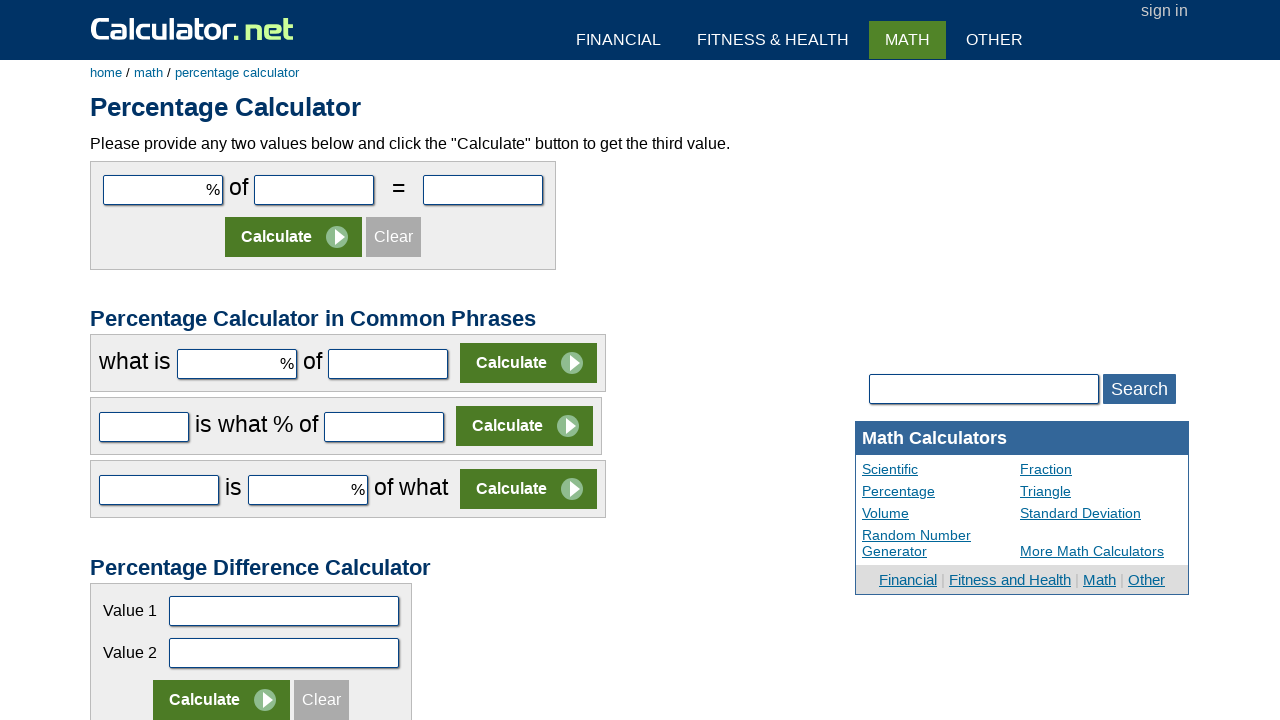

Entered first value: 20 on input[name='c22par1']
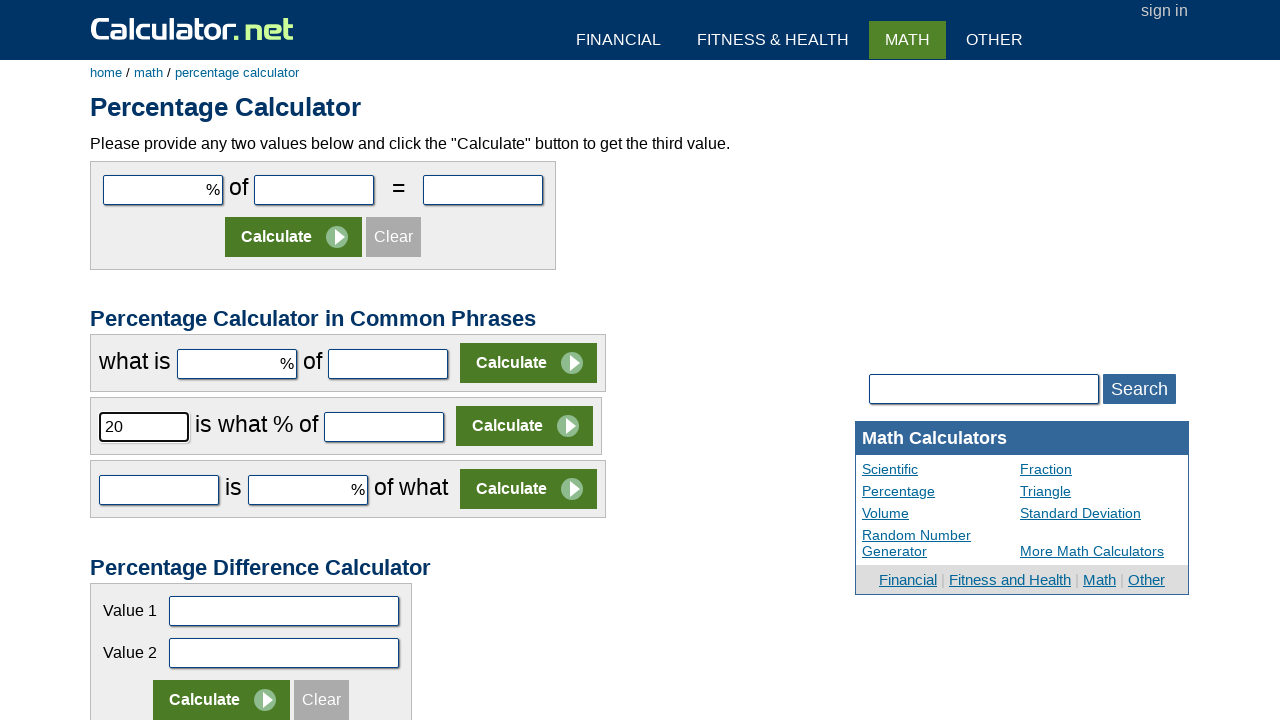

Entered second value: 100 on input[name='c22par2']
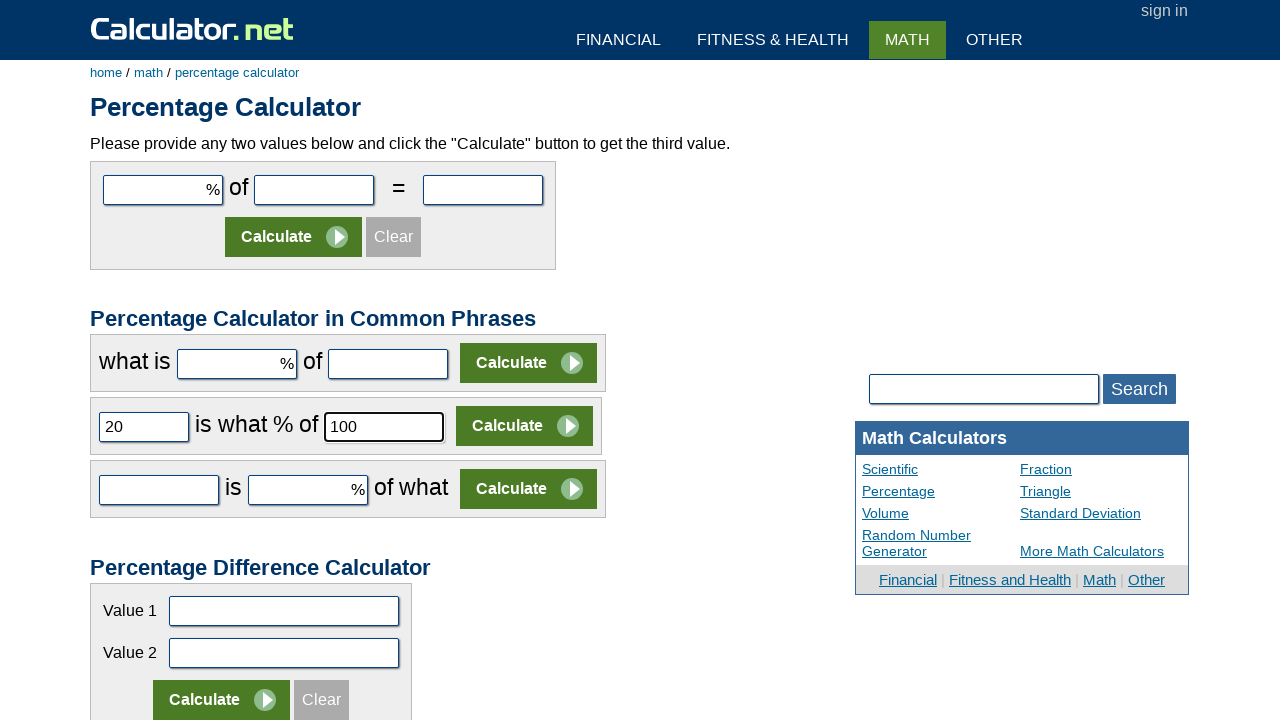

Clicked calculate button to compute percentage at (524, 426) on xpath=//*[@id='content']/form[3]/table/tbody/tr/td[2]/input[2]
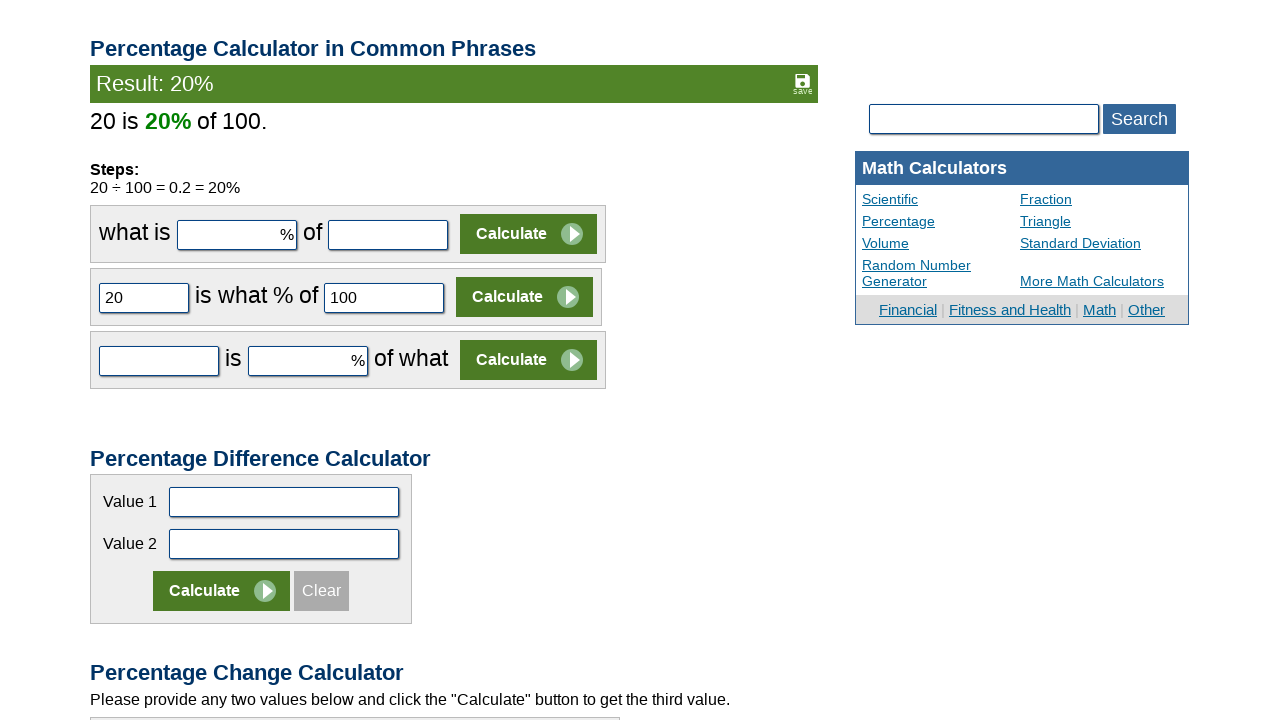

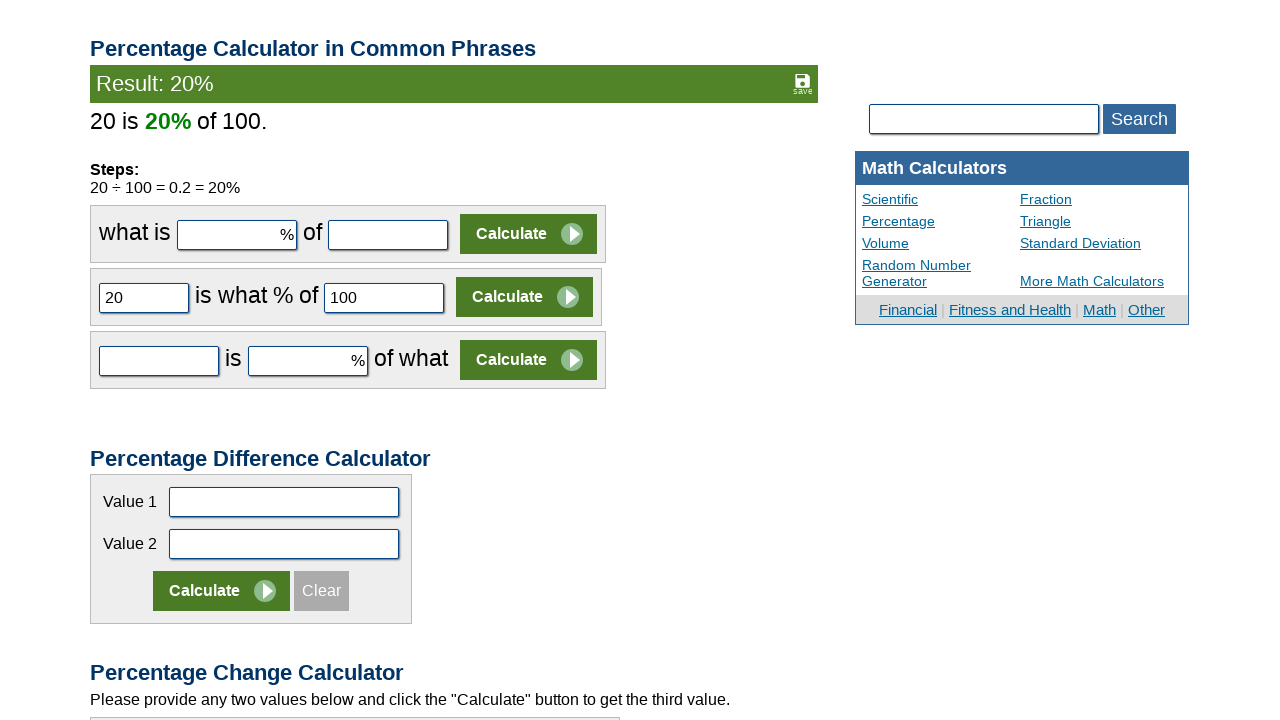